Tests the add/remove elements functionality by clicking the Add Element button, verifying the Delete button appears, clicking Delete, and verifying the page heading is still visible.

Starting URL: https://the-internet.herokuapp.com/add_remove_elements/

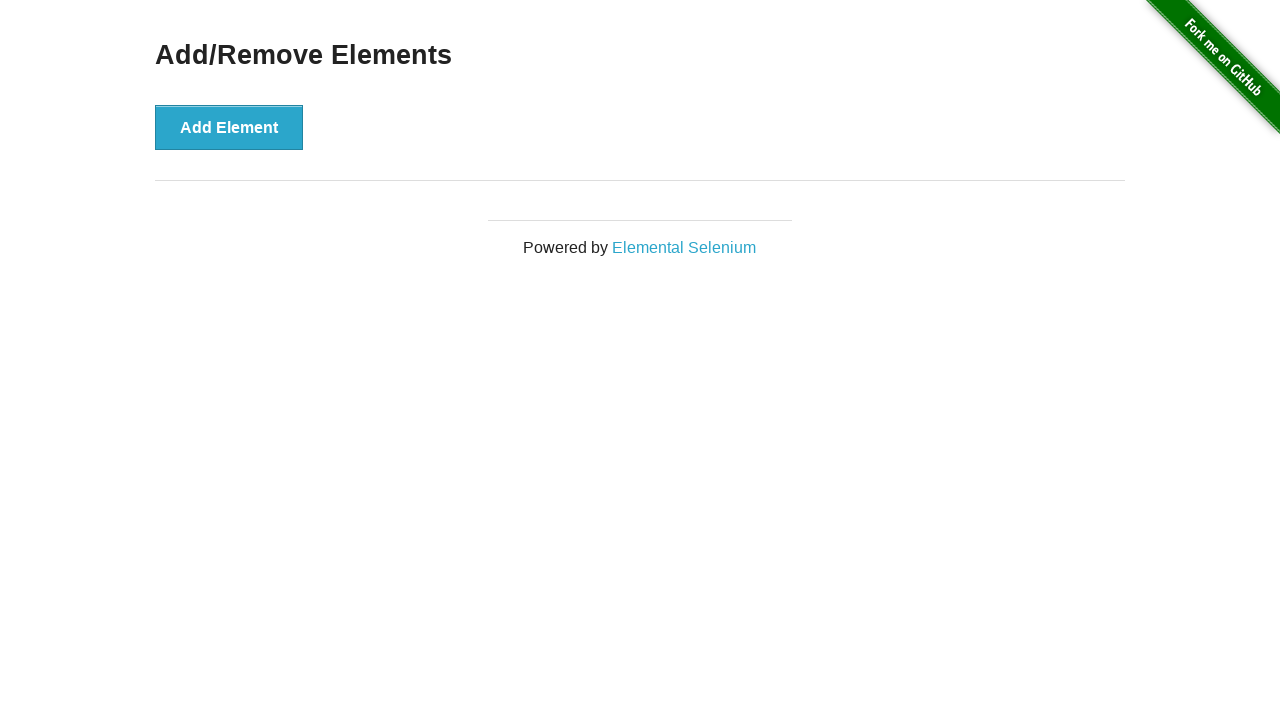

Clicked the Add Element button at (229, 127) on button[onclick='addElement()']
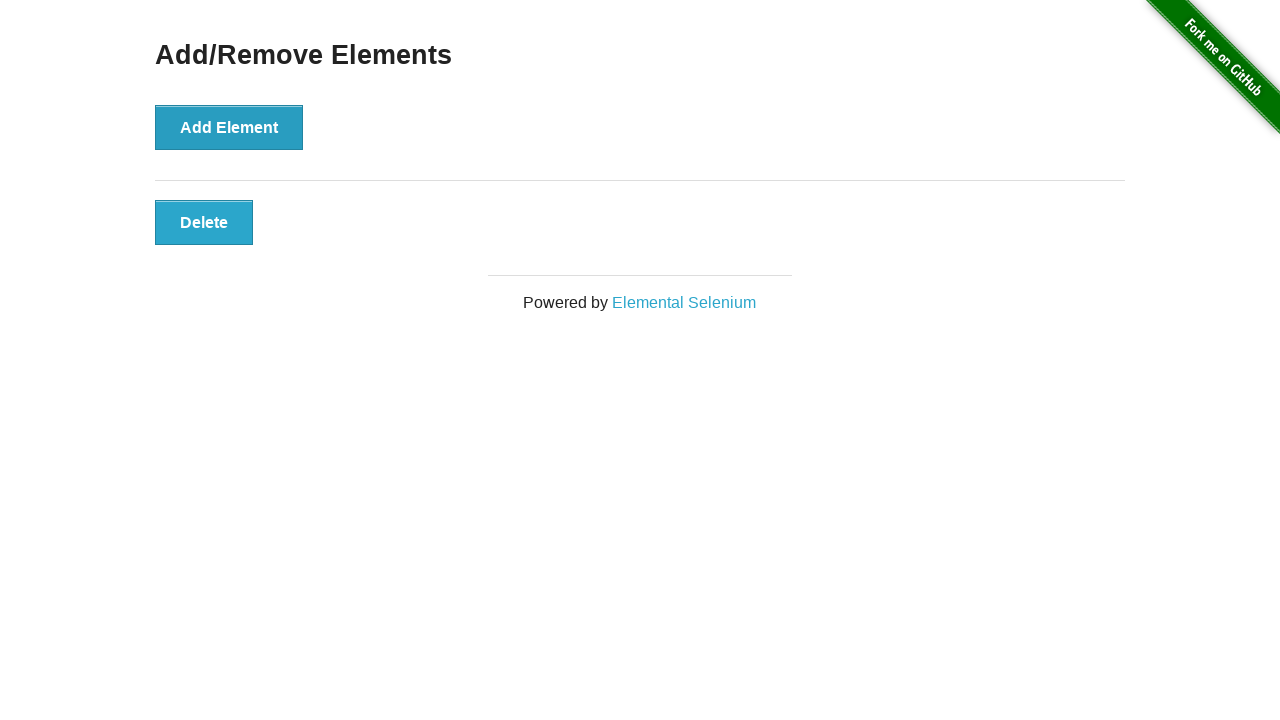

Delete button became visible after adding element
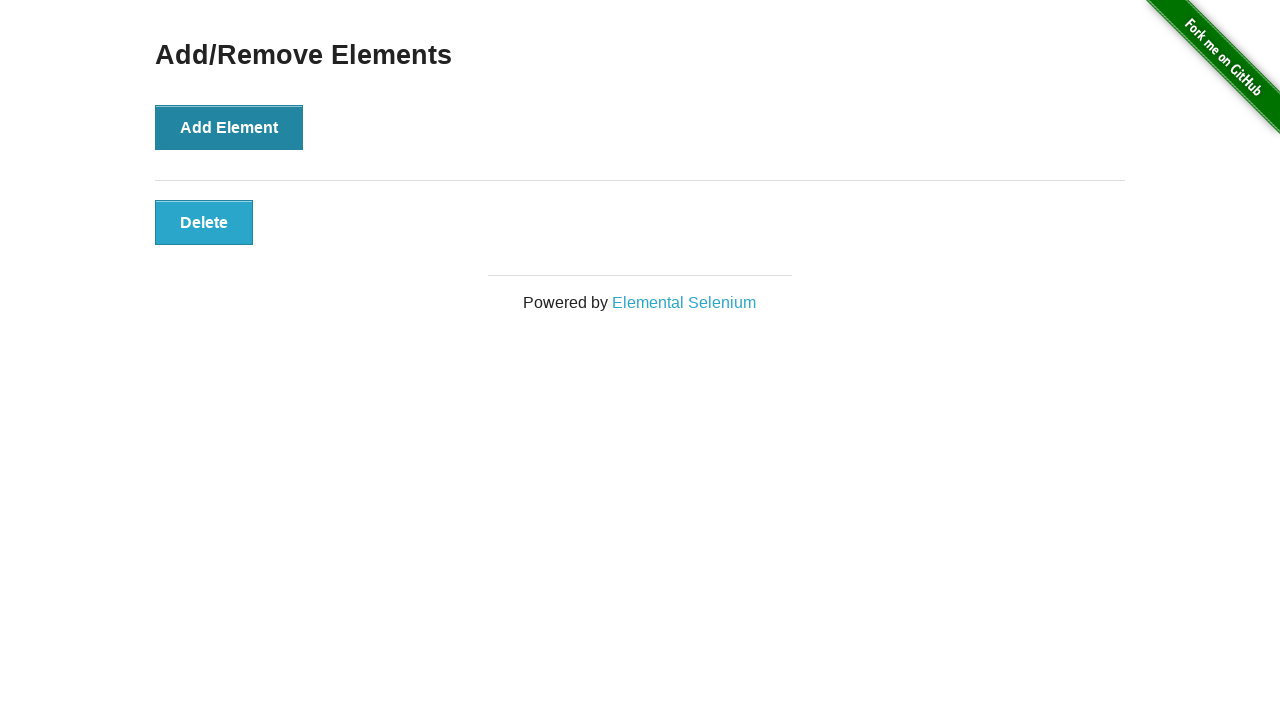

Verified Delete button is visible
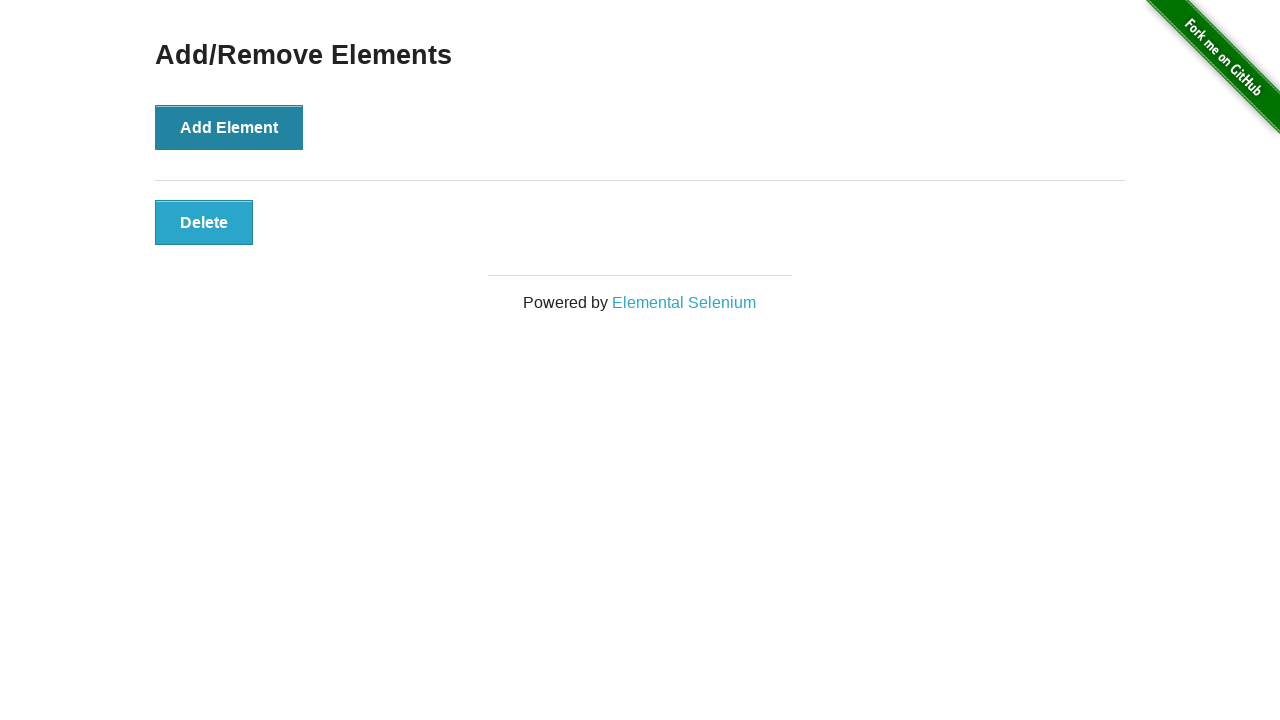

Clicked the Delete button at (204, 222) on button[onclick='deleteElement()']
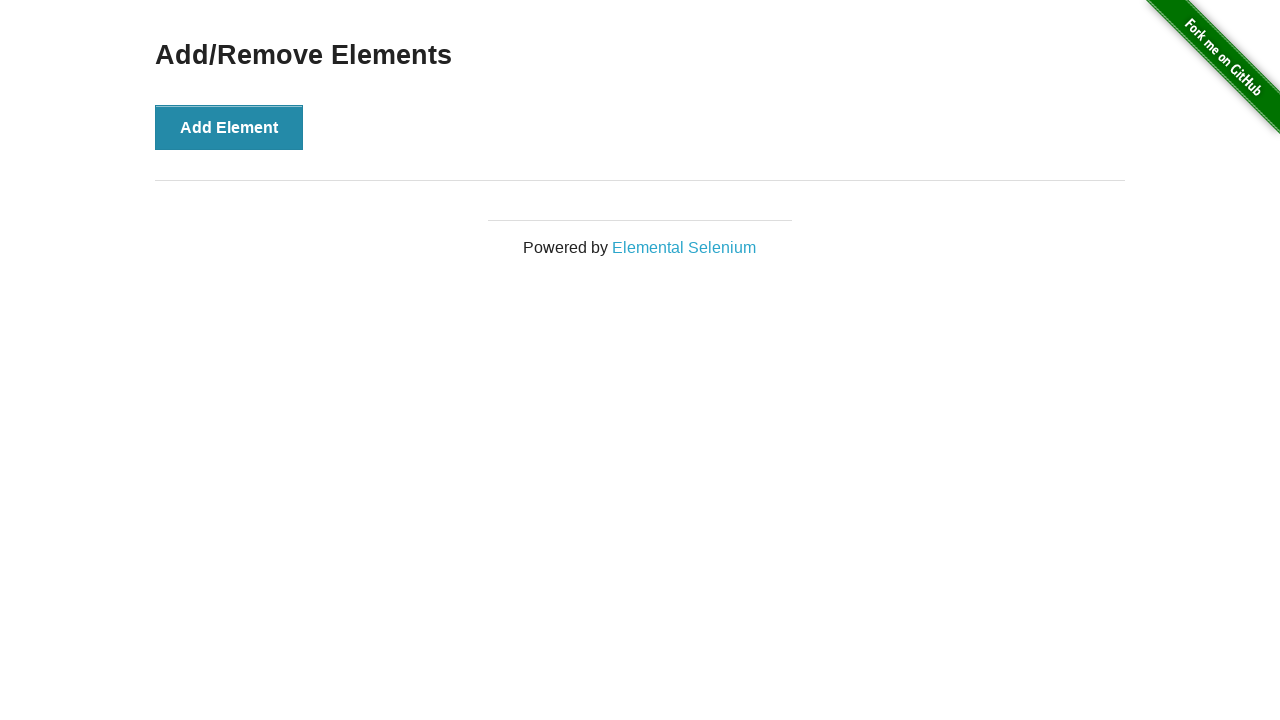

Verified the Add/Remove Elements heading is still visible after deletion
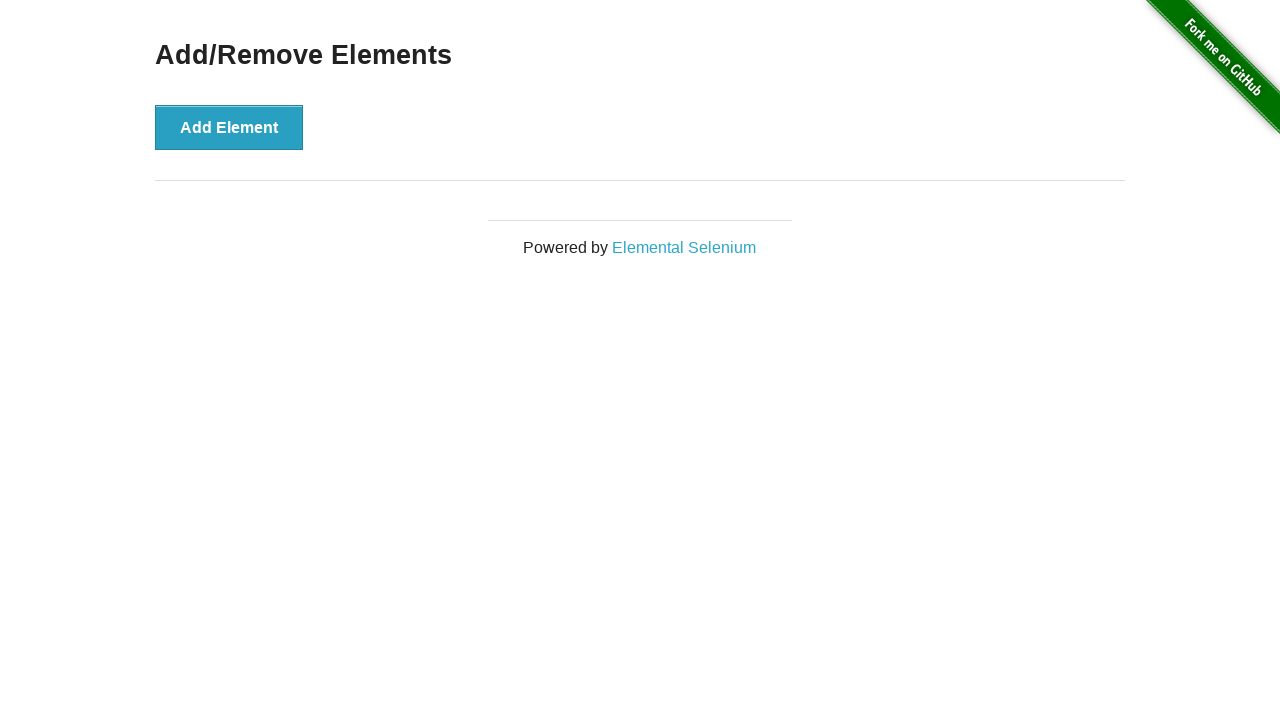

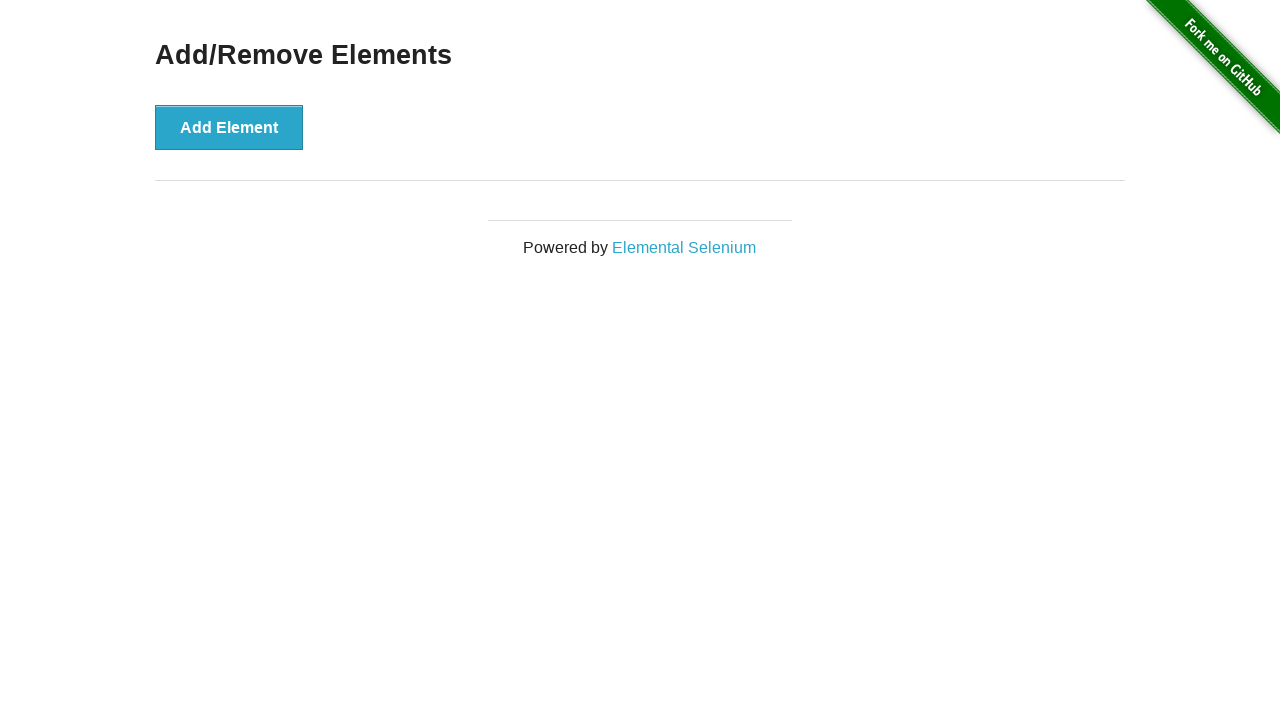